Upload a file and verify successful upload

Starting URL: http://the-internet.herokuapp.com/upload

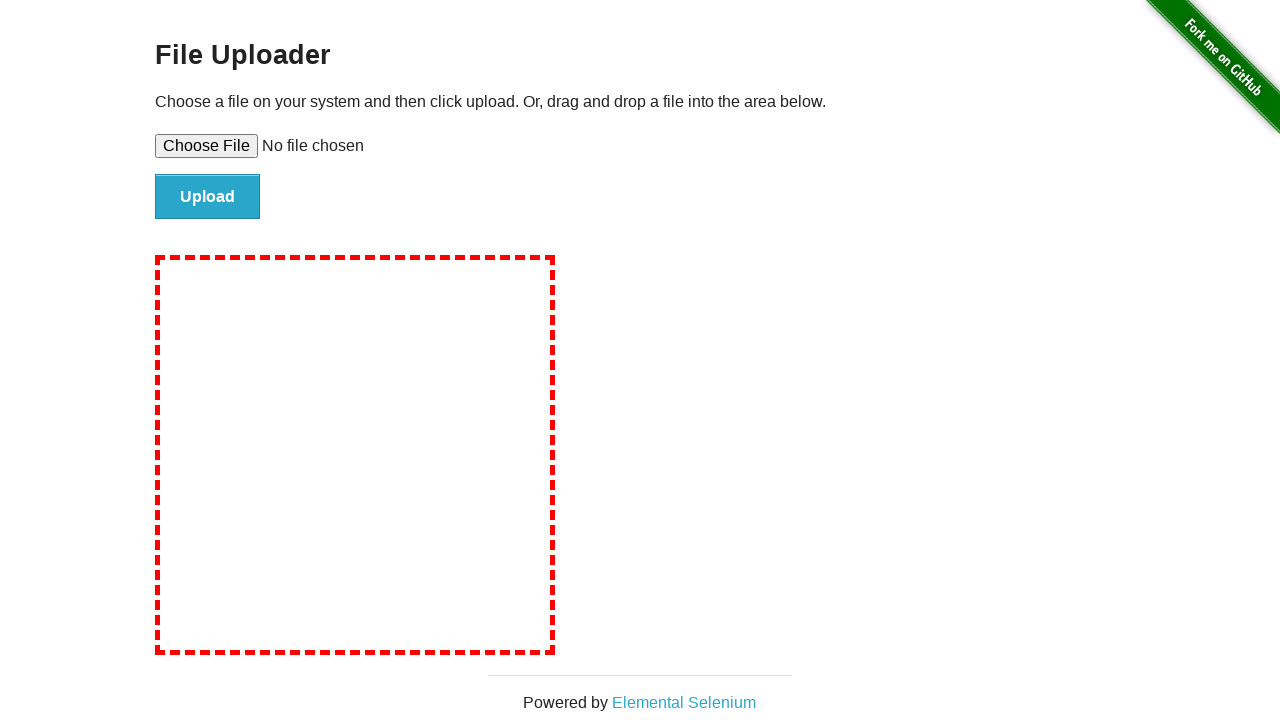

Set file input with temporary test file
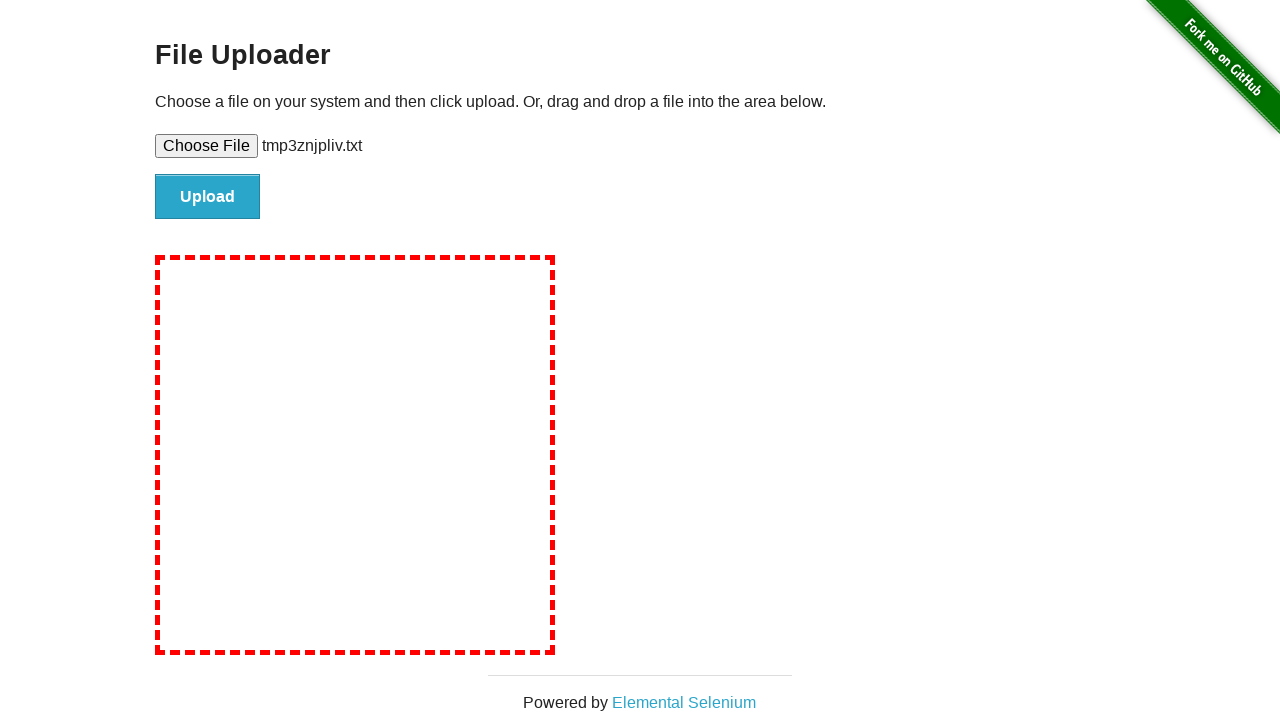

Clicked file submit button to upload at (208, 197) on input#file-submit
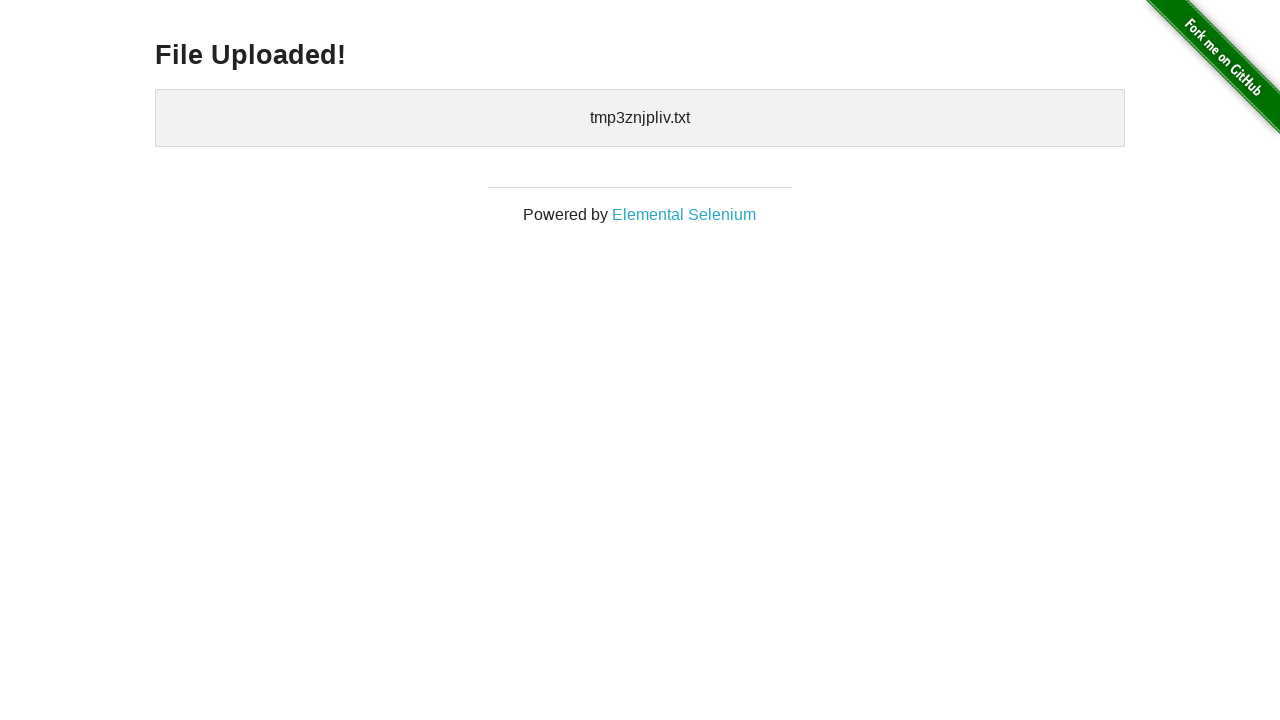

Upload confirmation section loaded
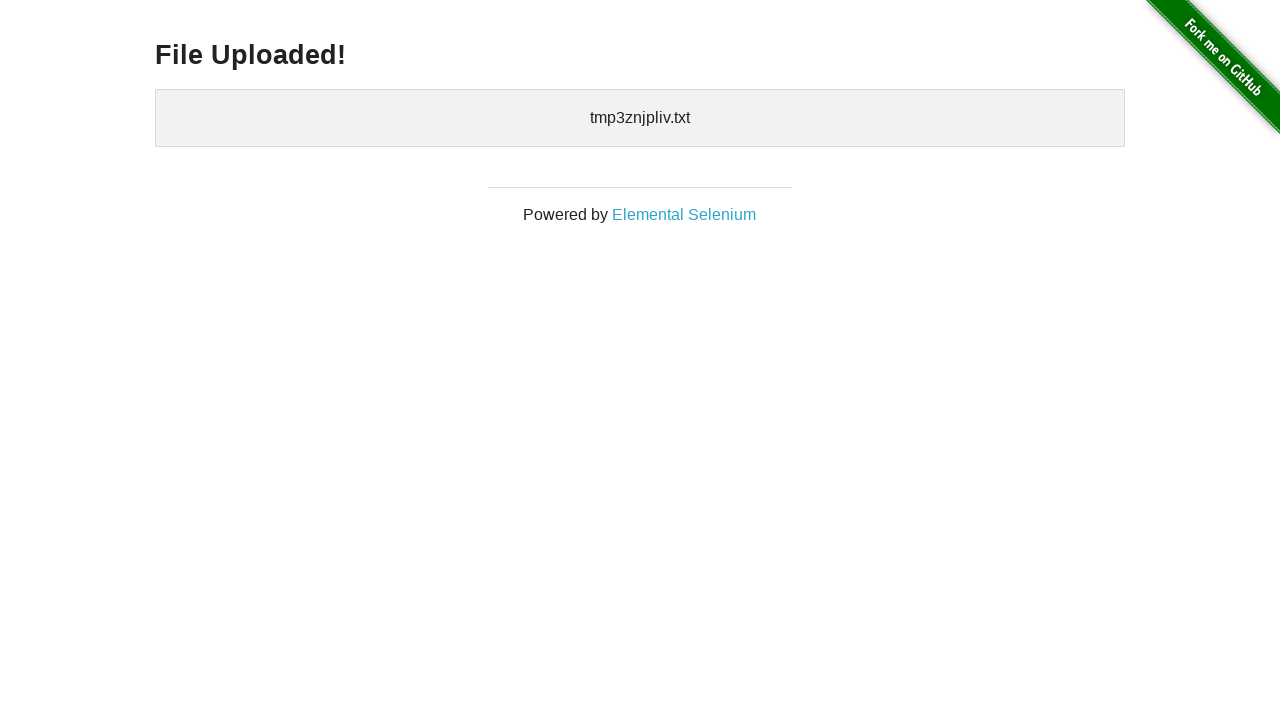

Retrieved uploaded files text content
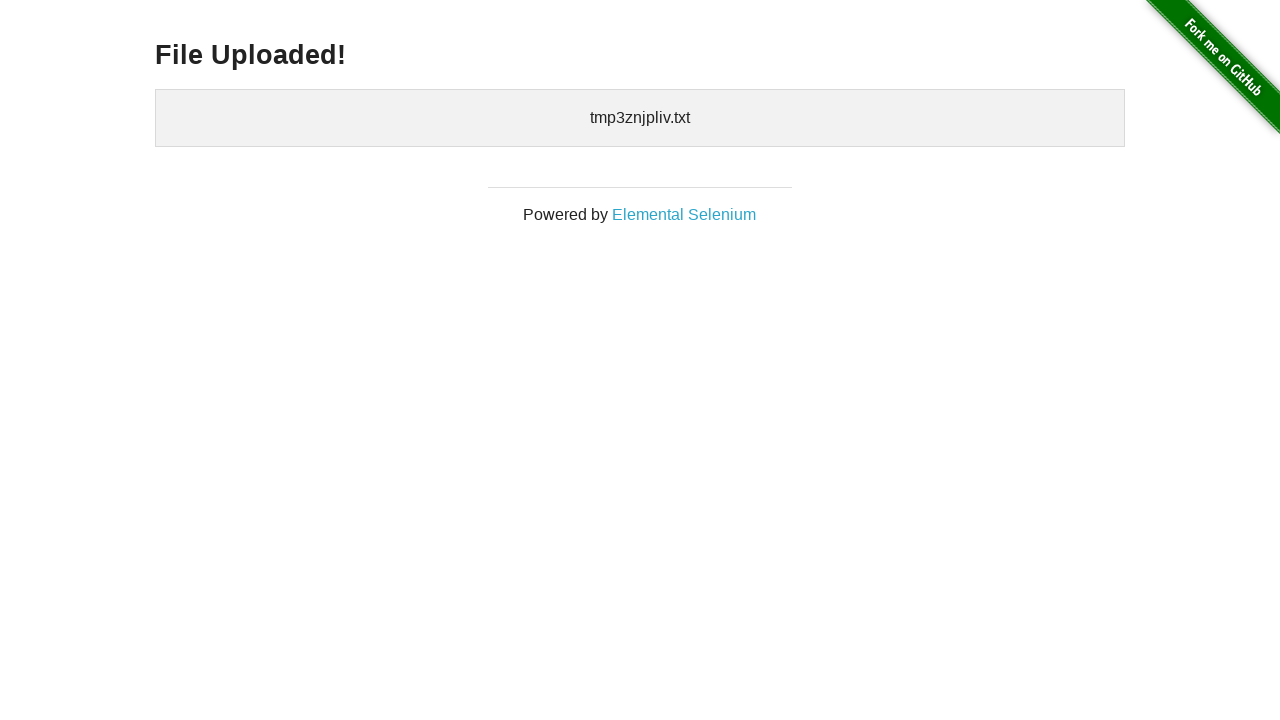

Verified file was successfully uploaded
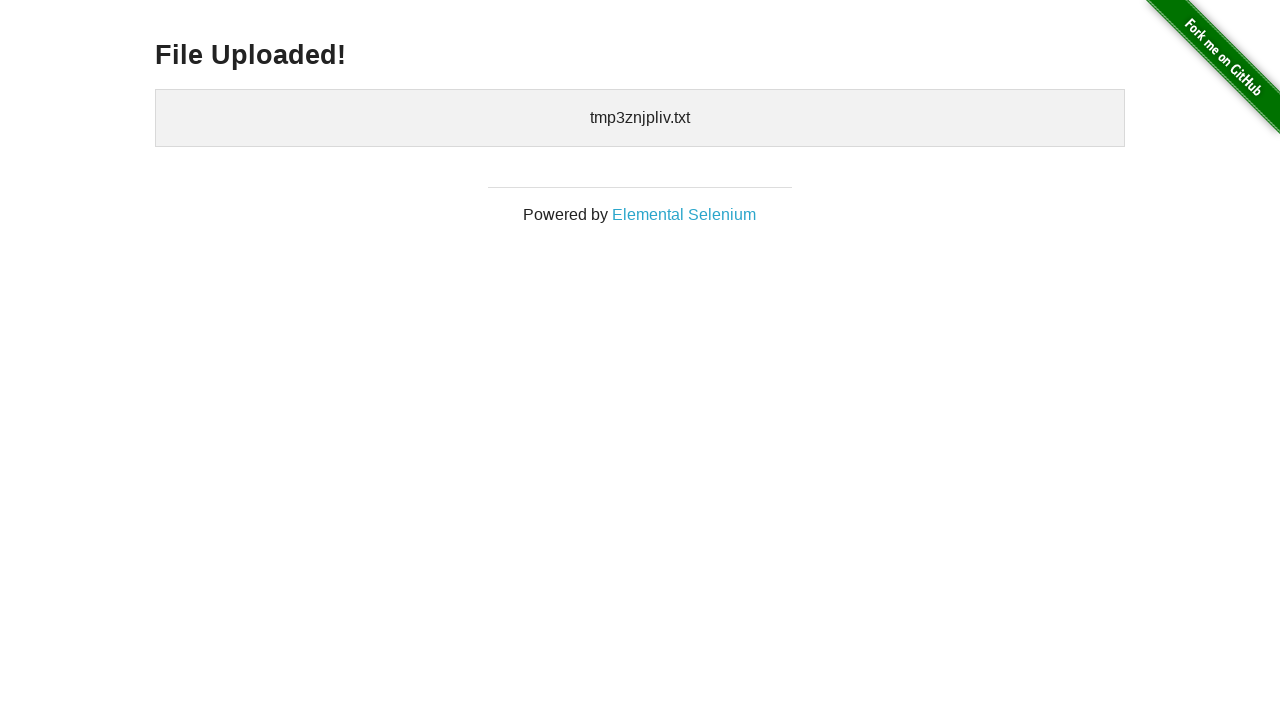

Cleaned up temporary test file
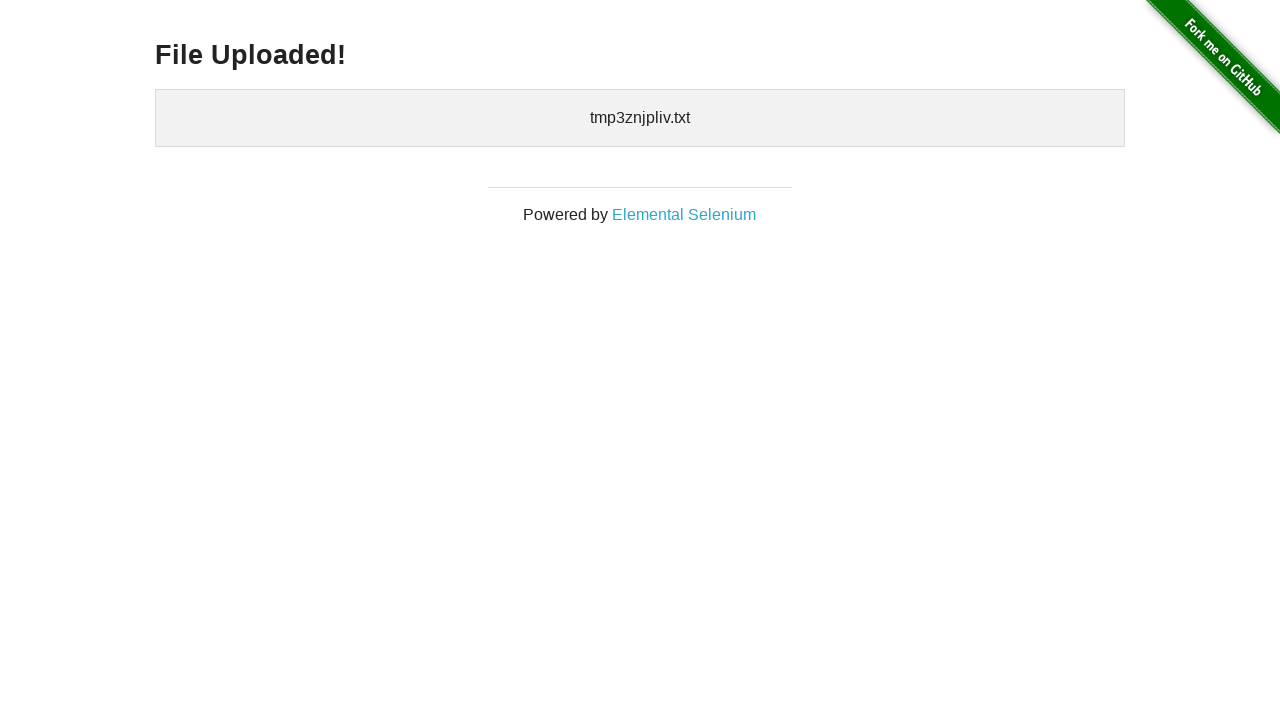

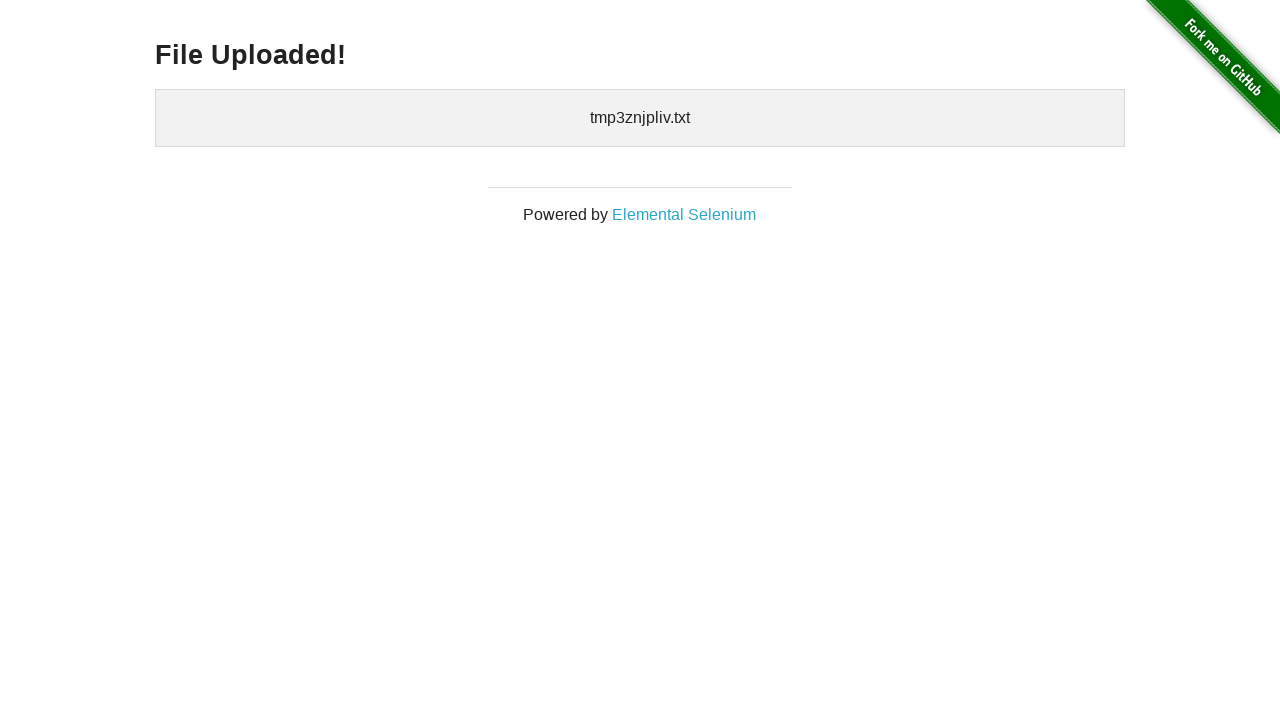